Tests drag and drop functionality by dragging an element and dropping it onto a target droppable area using jQuery UI's droppable demo page

Starting URL: https://jqueryui.com/droppable/

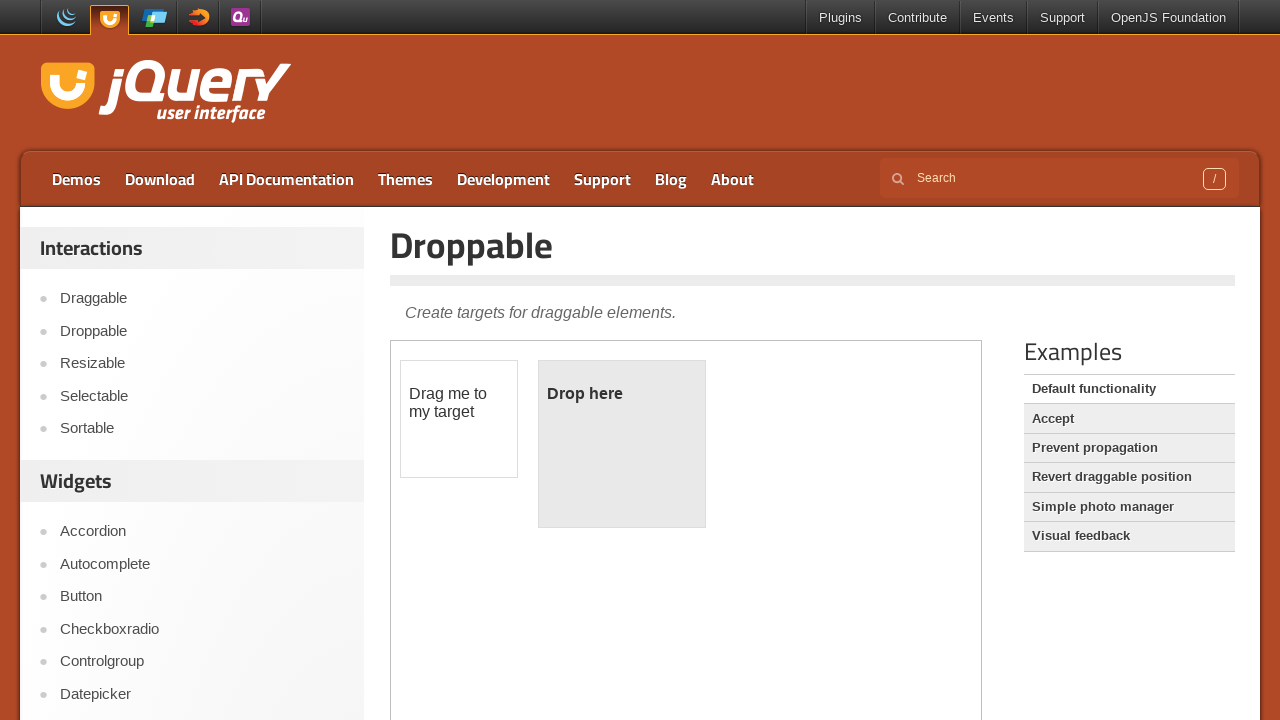

Located the iframe containing drag and drop elements
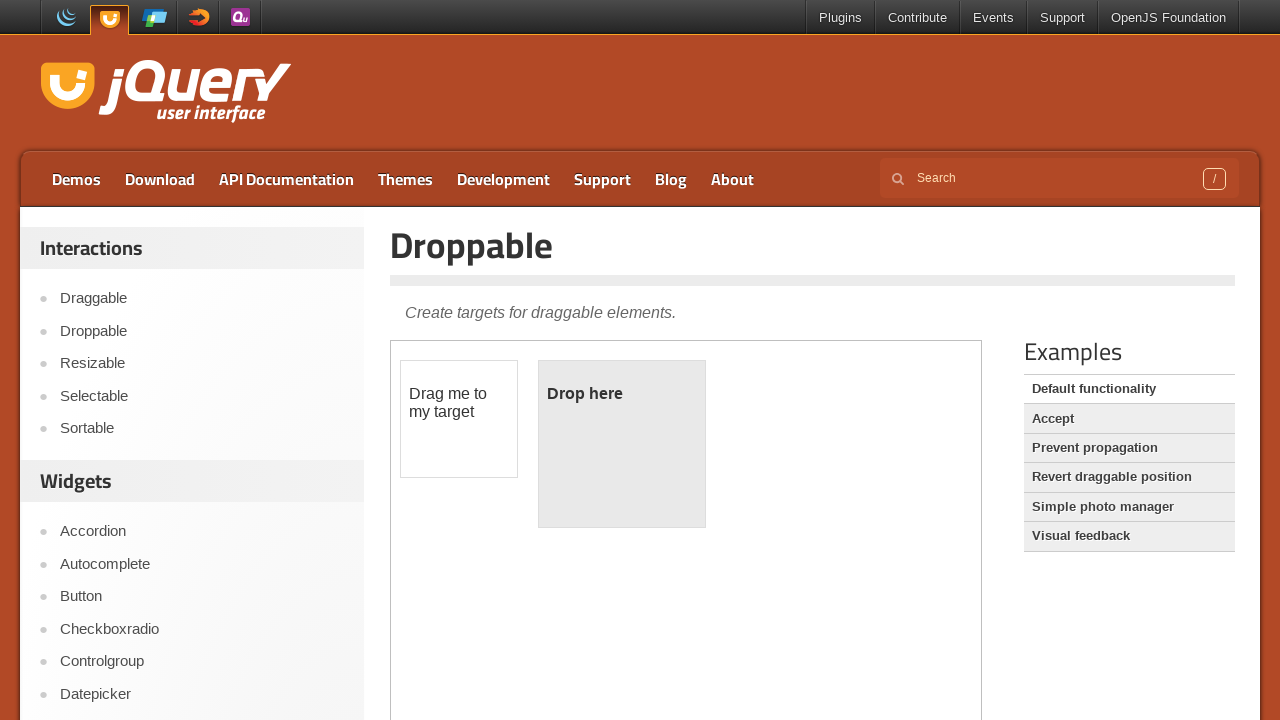

Located the draggable element with id 'draggable'
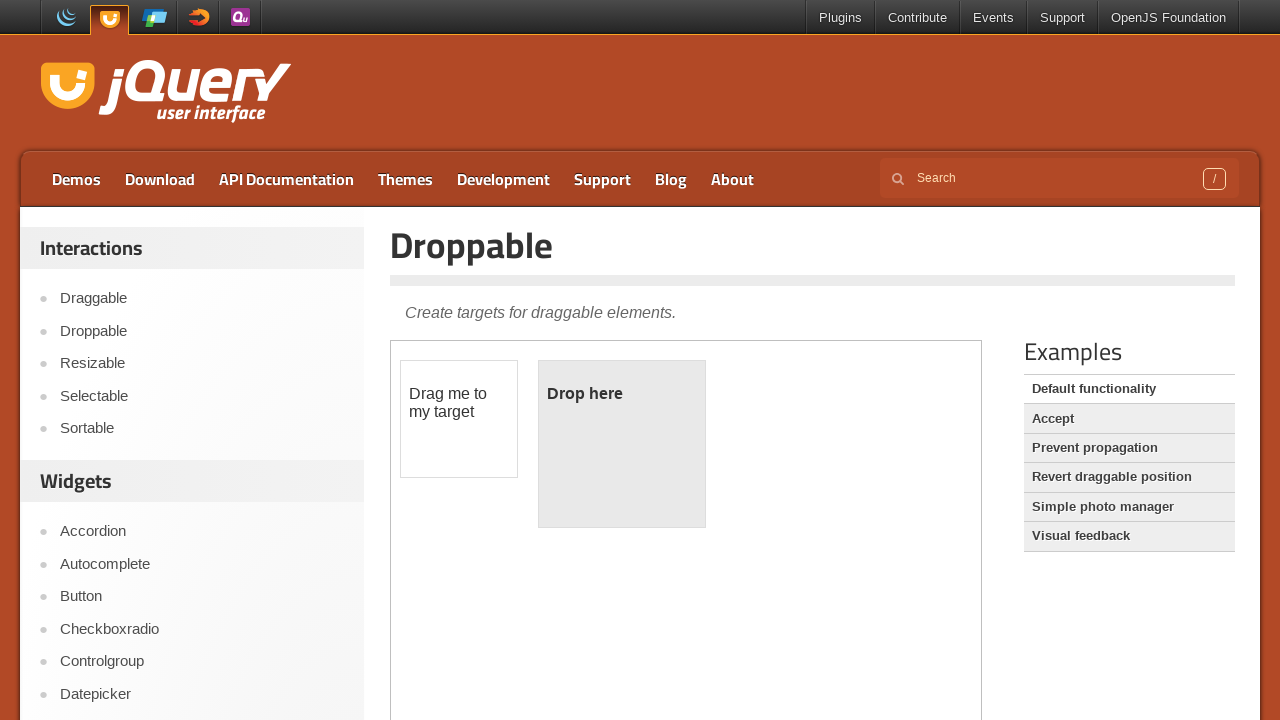

Located the droppable target element with id 'droppable'
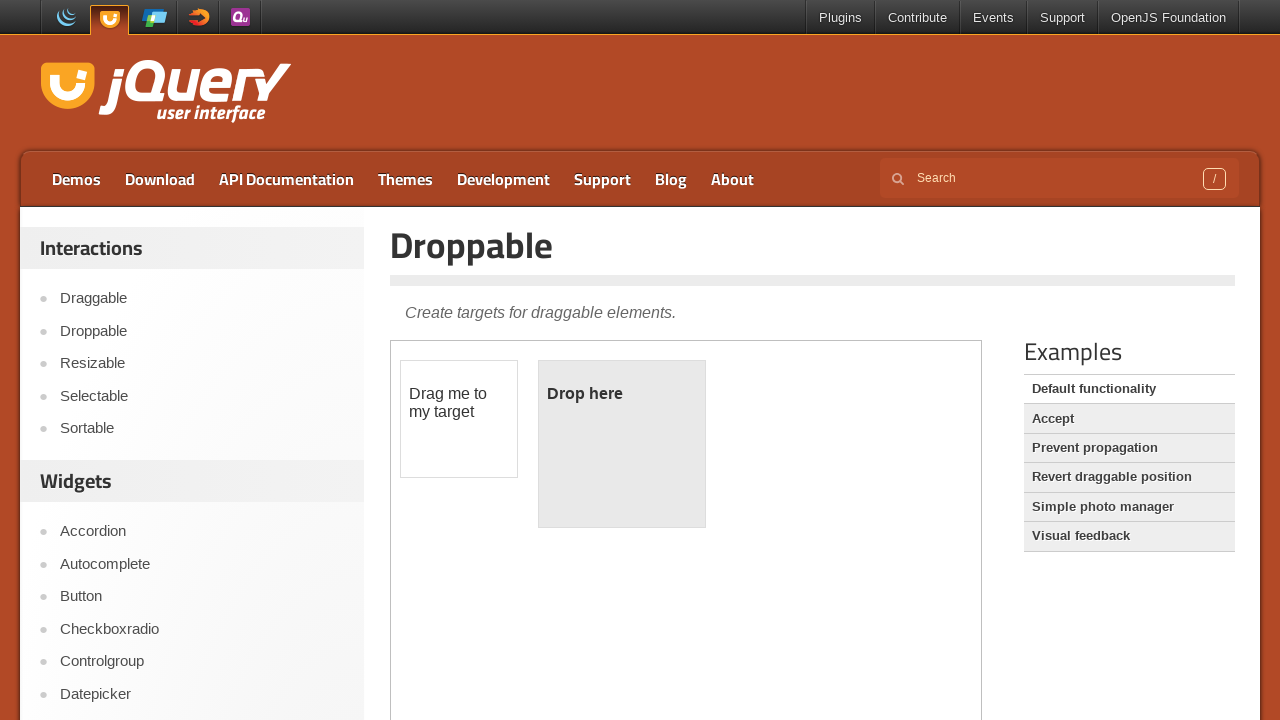

Dragged the draggable element and dropped it onto the droppable target area at (622, 444)
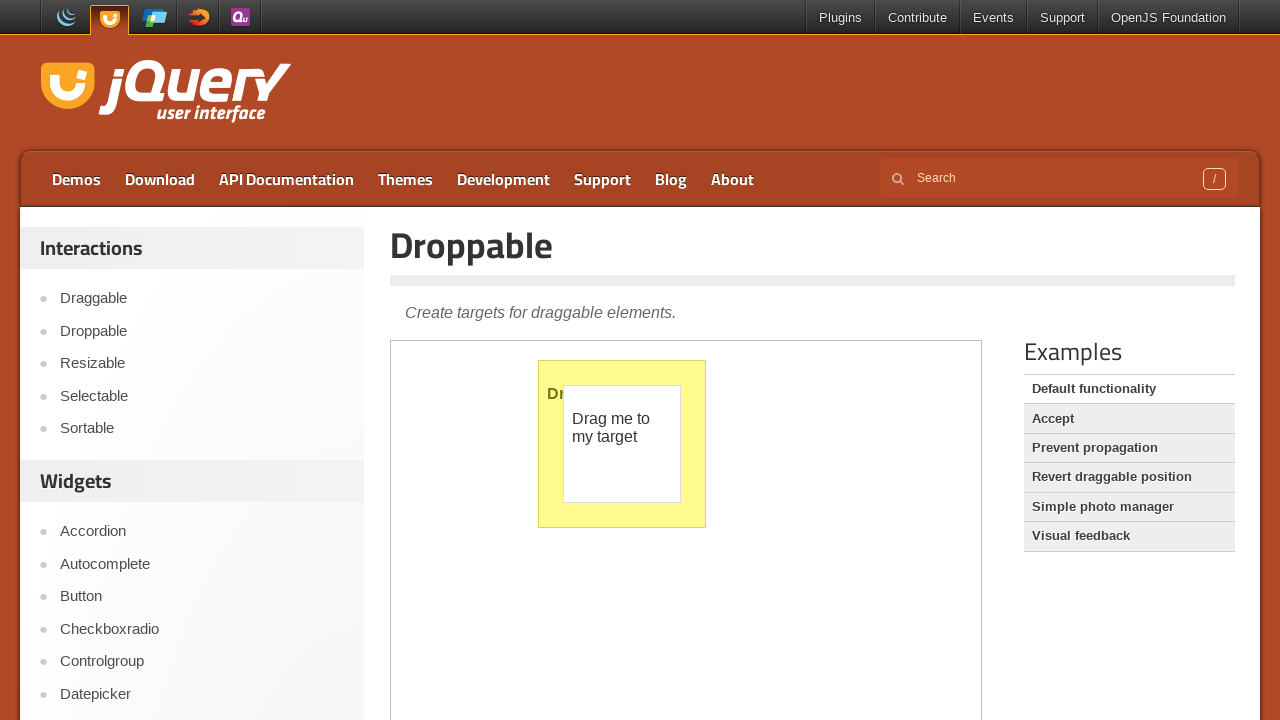

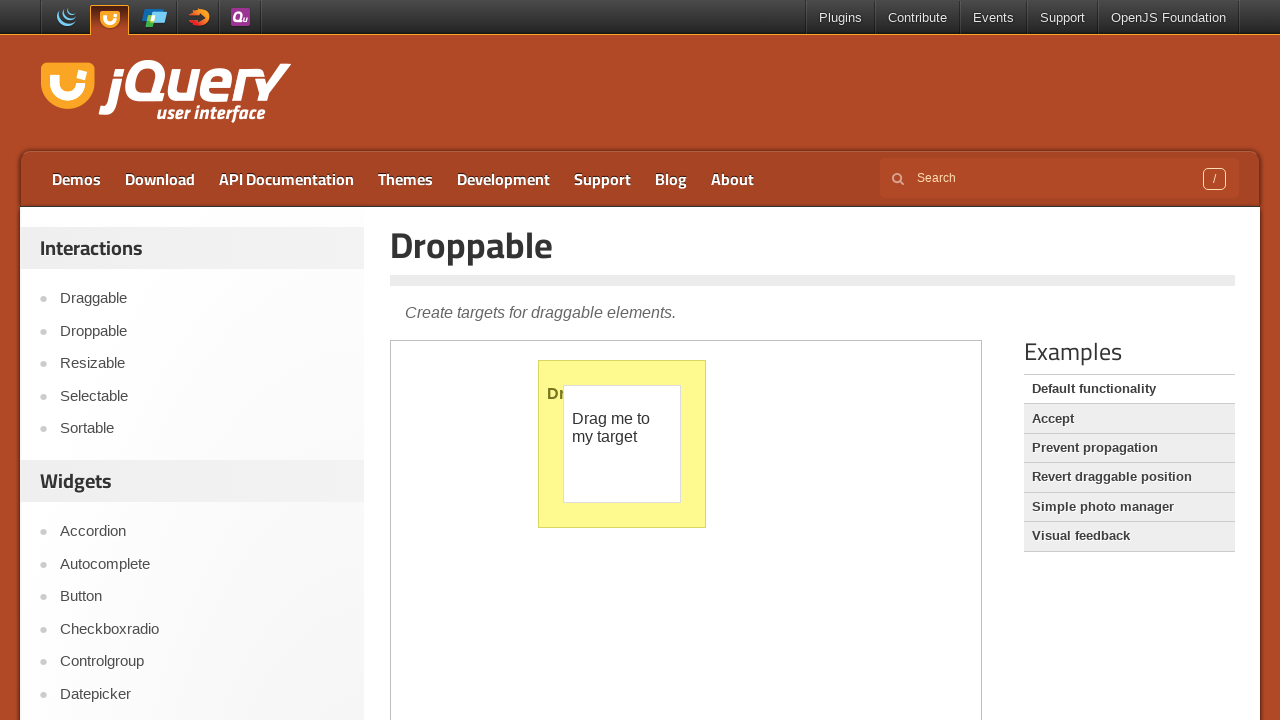